Navigates to a demo page and retrieves the placeholder attribute value from a text field element

Starting URL: http://demoqa.com/tool-tips/

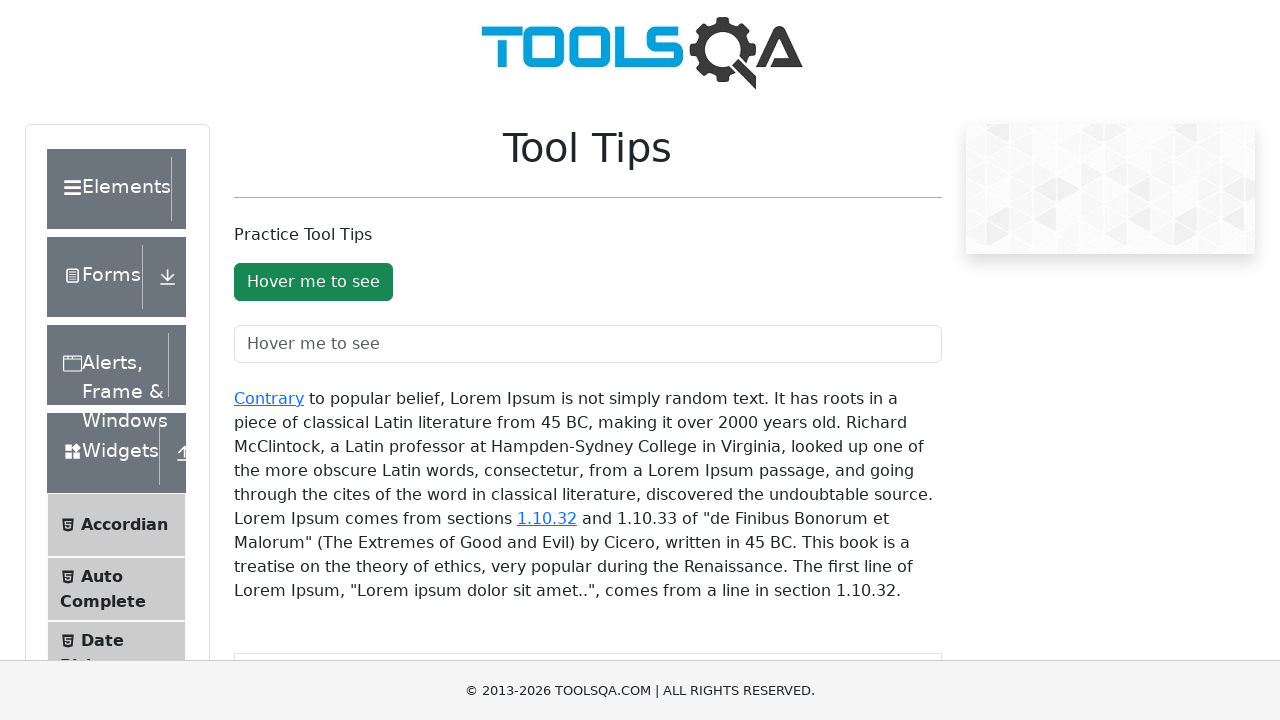

Navigated to DemoQA tooltips demo page
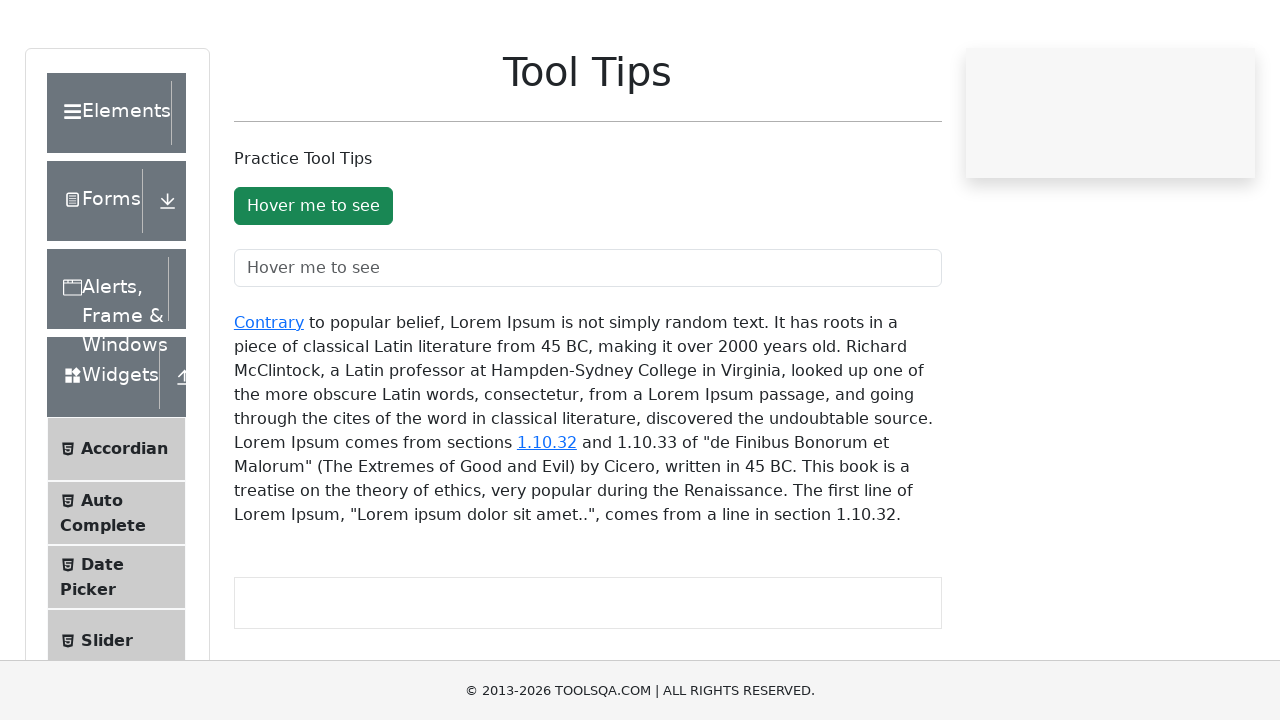

Located text field element with id 'toolTipTextField'
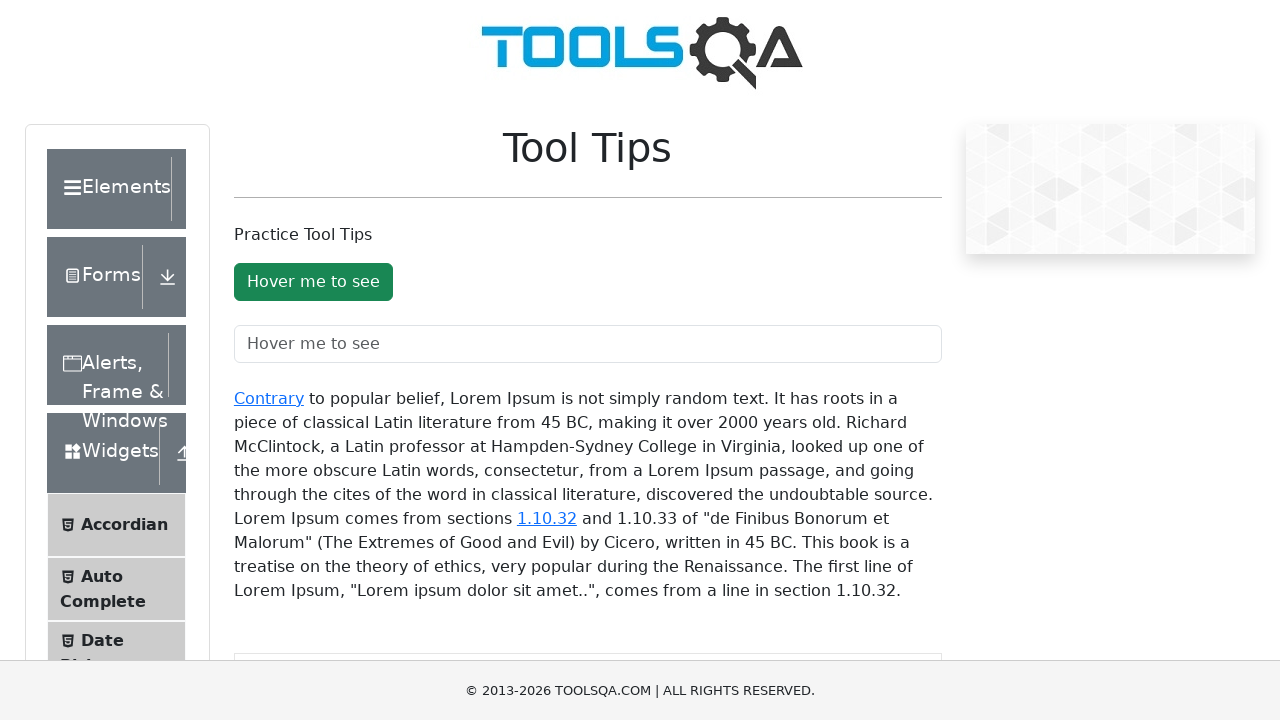

Retrieved placeholder attribute value: 'Hover me to see'
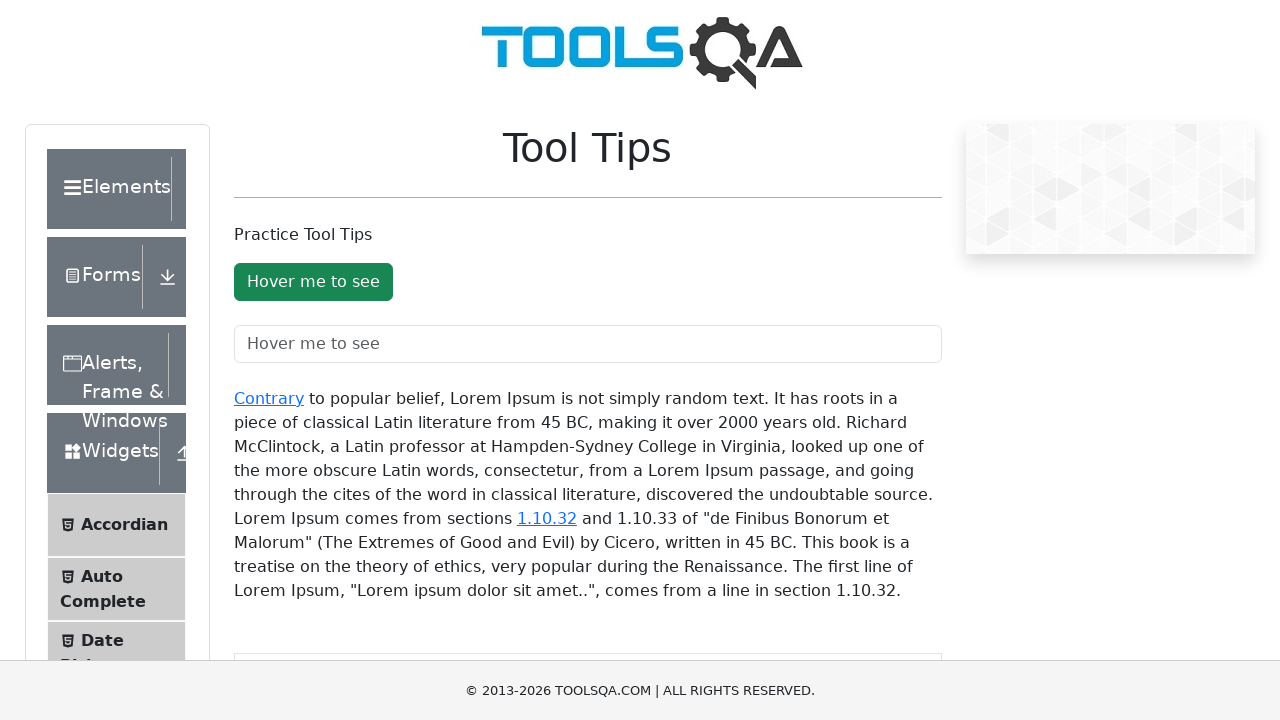

Verified text field element exists on the page
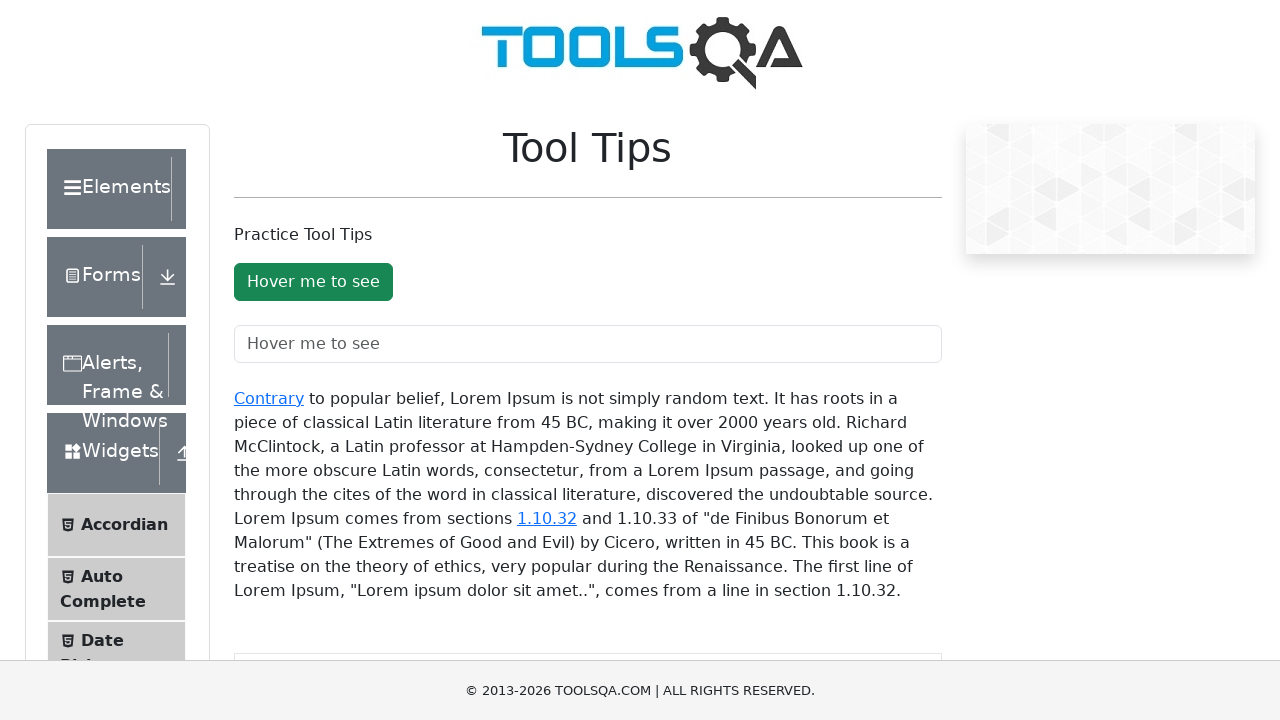

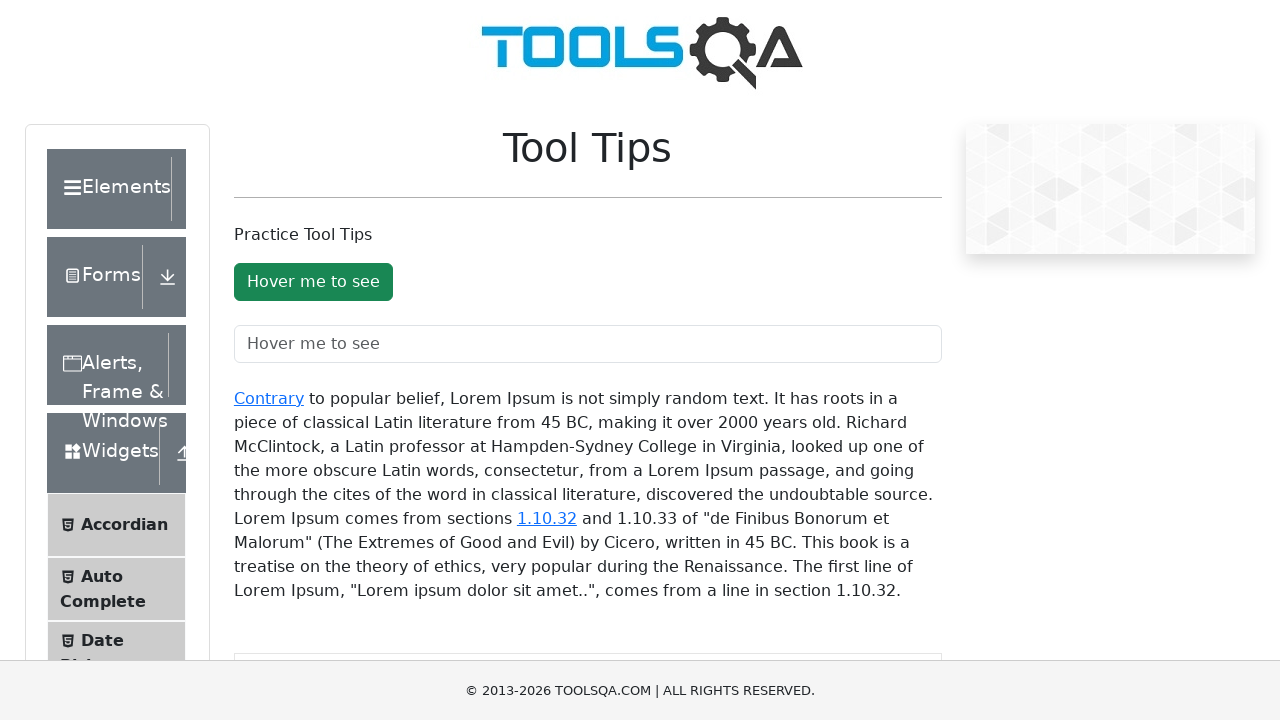